Tests a user registration form by filling in email, password, present address, permanent address, and pincode fields on a public registration page.

Starting URL: https://grotechminds.com/registration/

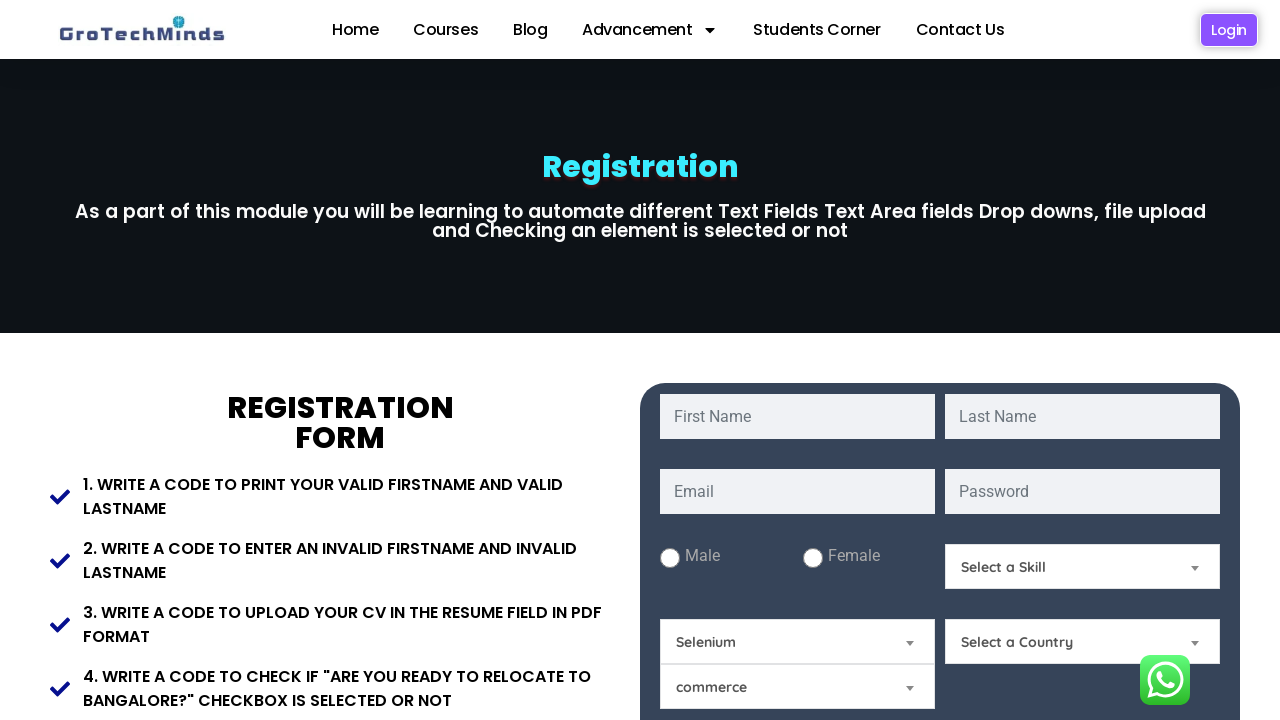

Navigated to GTM registration page
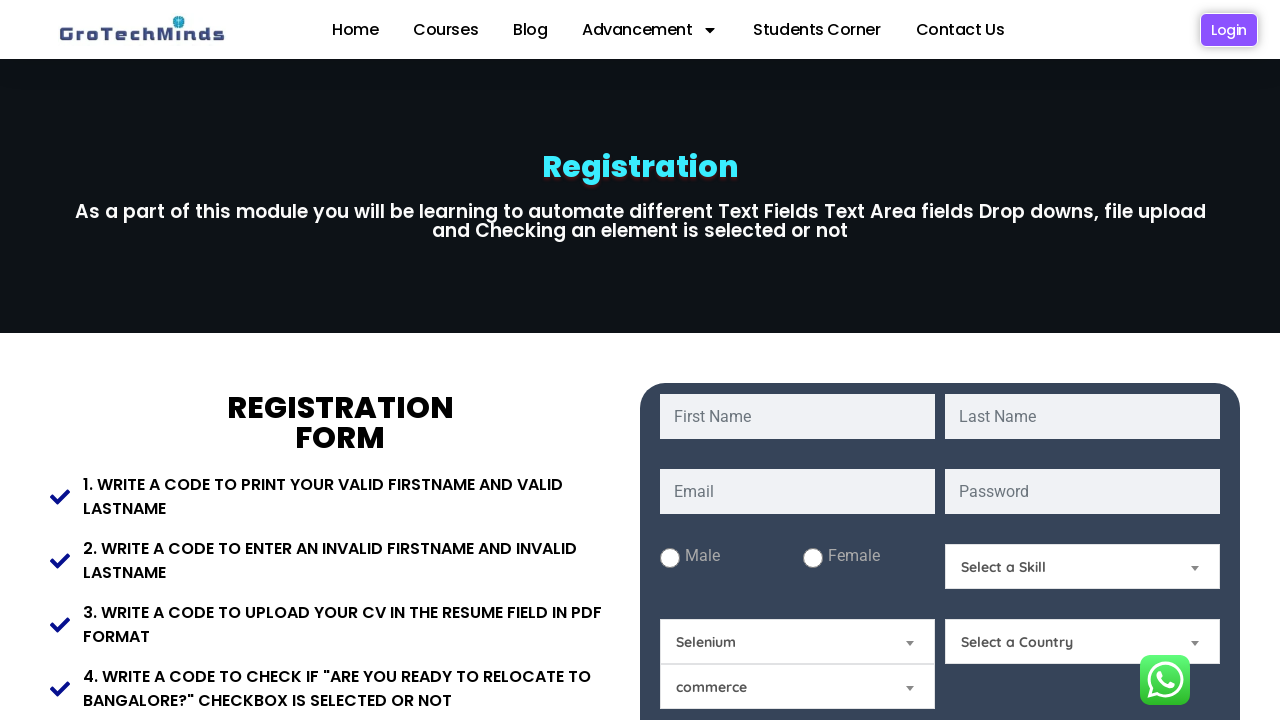

Filled email field with 'testuser847@example.com' on #email
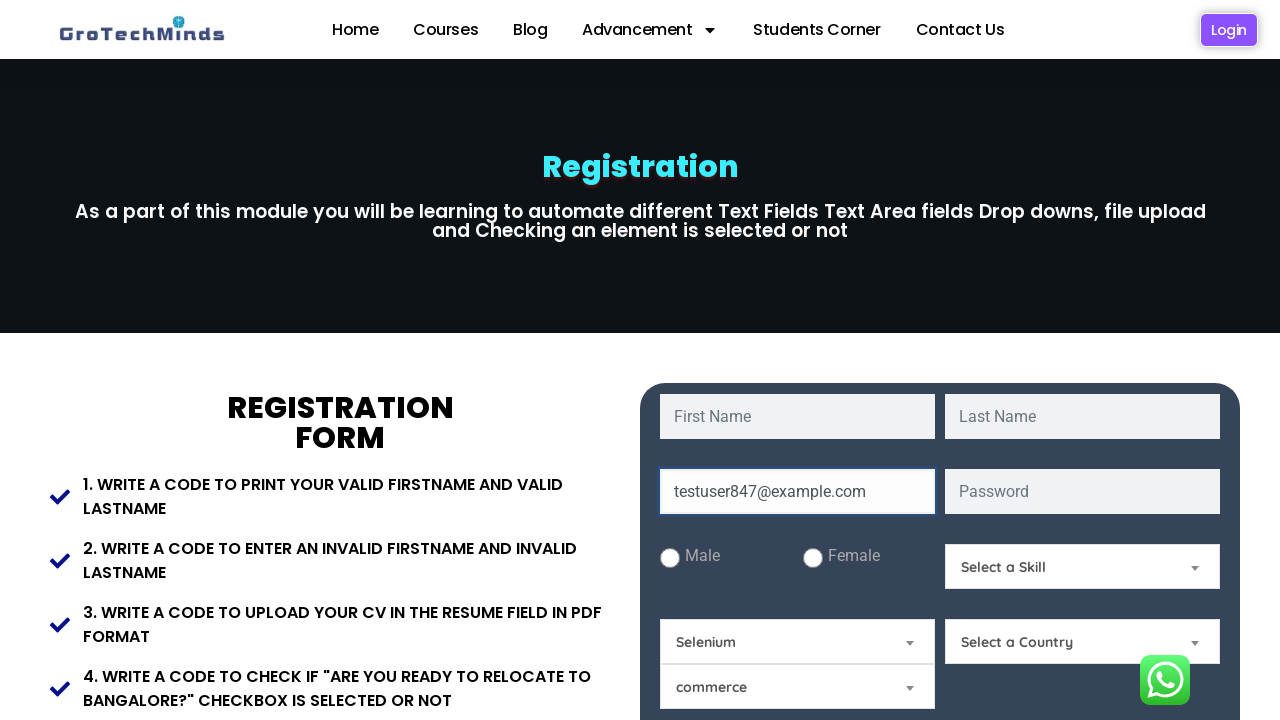

Filled password field with 'SecurePass@456' on #password
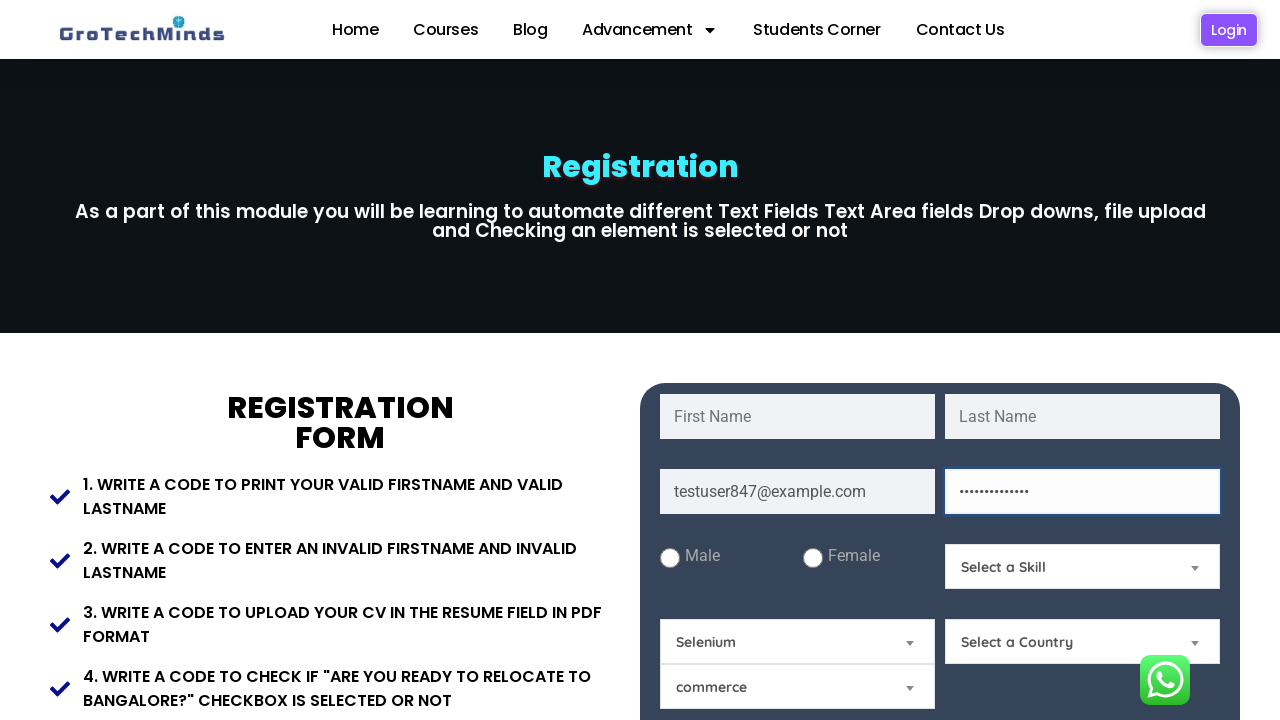

Filled present address field with '123 Oak Street, Apt 4B' on #Present-Address
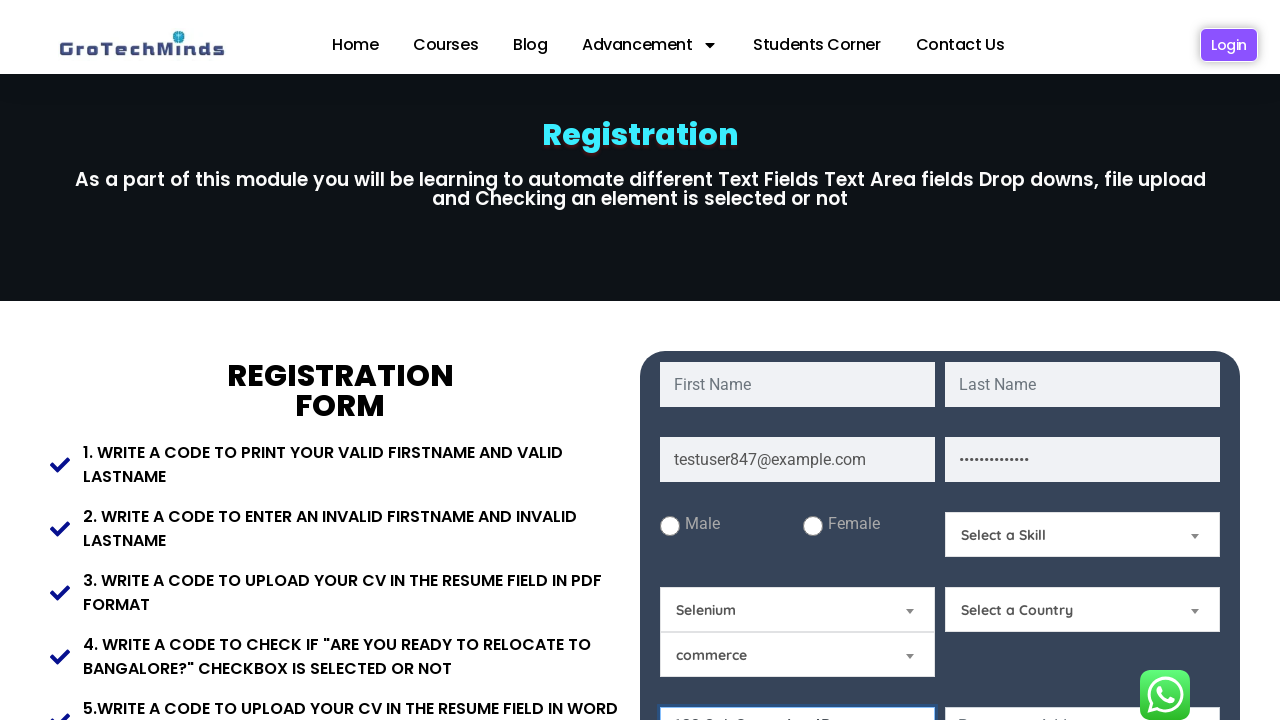

Filled permanent address field with '123 Oak Street, Apt 4B' on #Permanent-Address
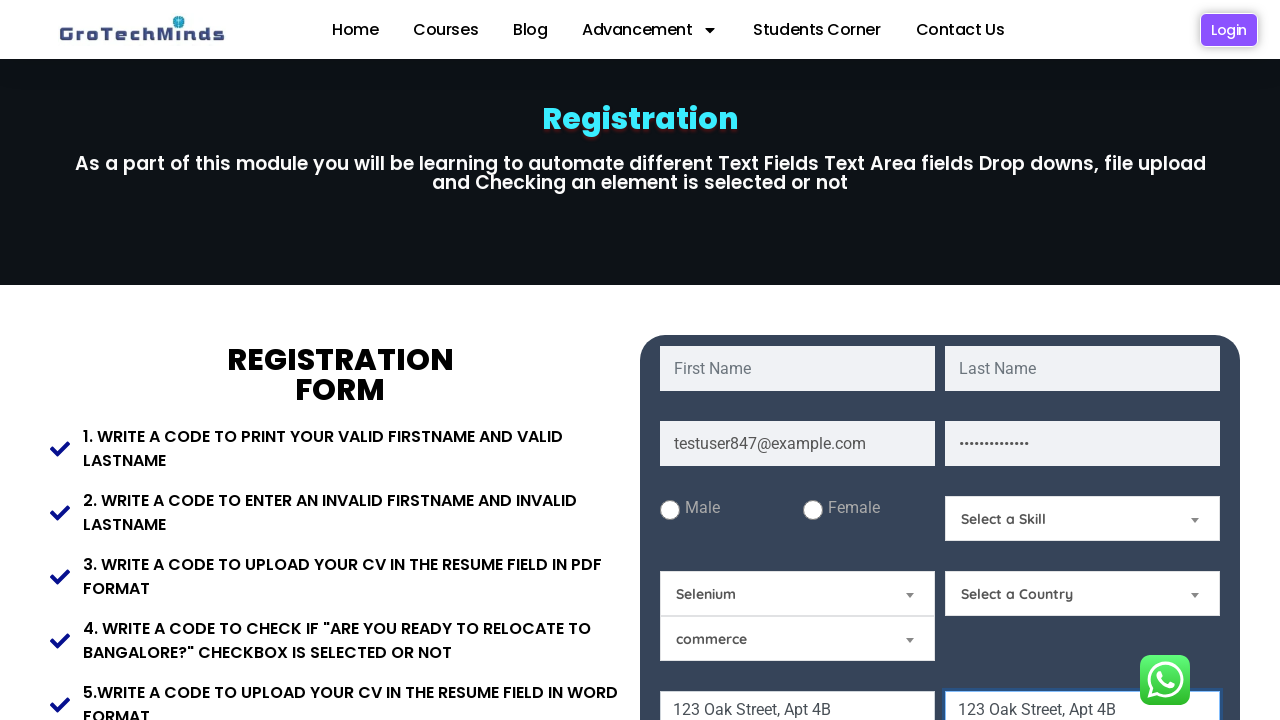

Filled pincode field with '560001' on #Pincode
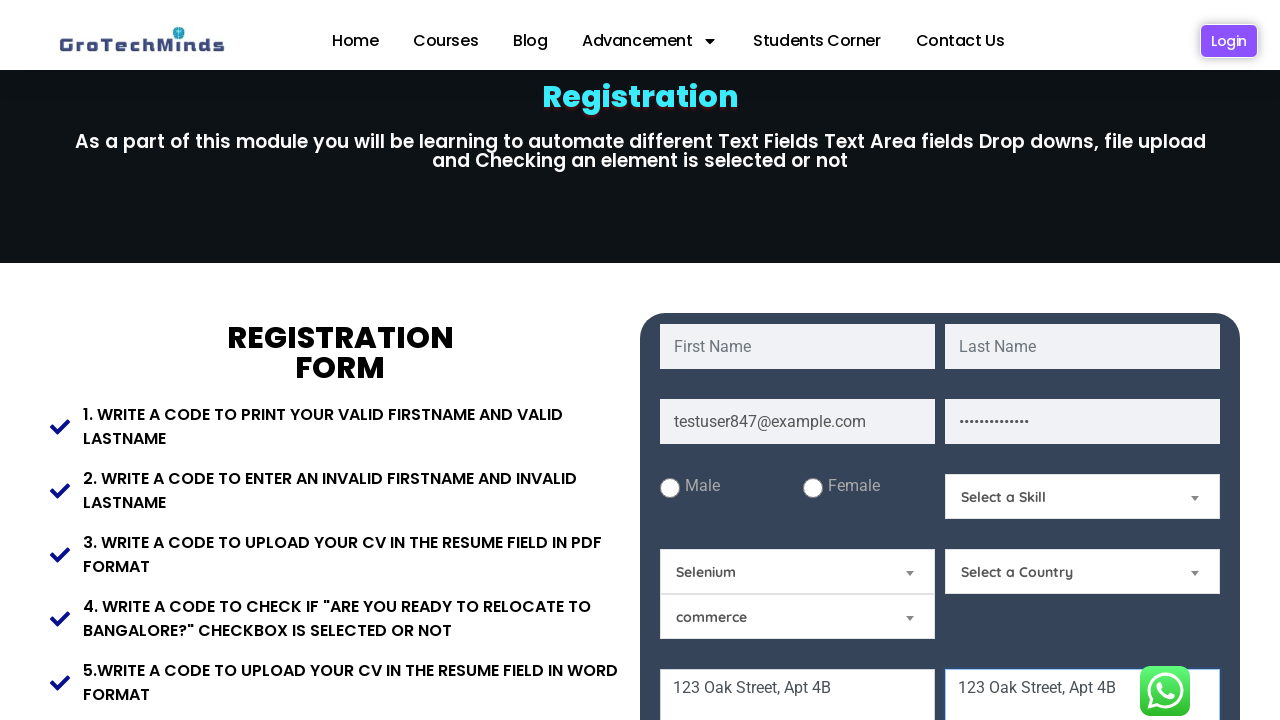

Waited 1000ms for form fields to be populated
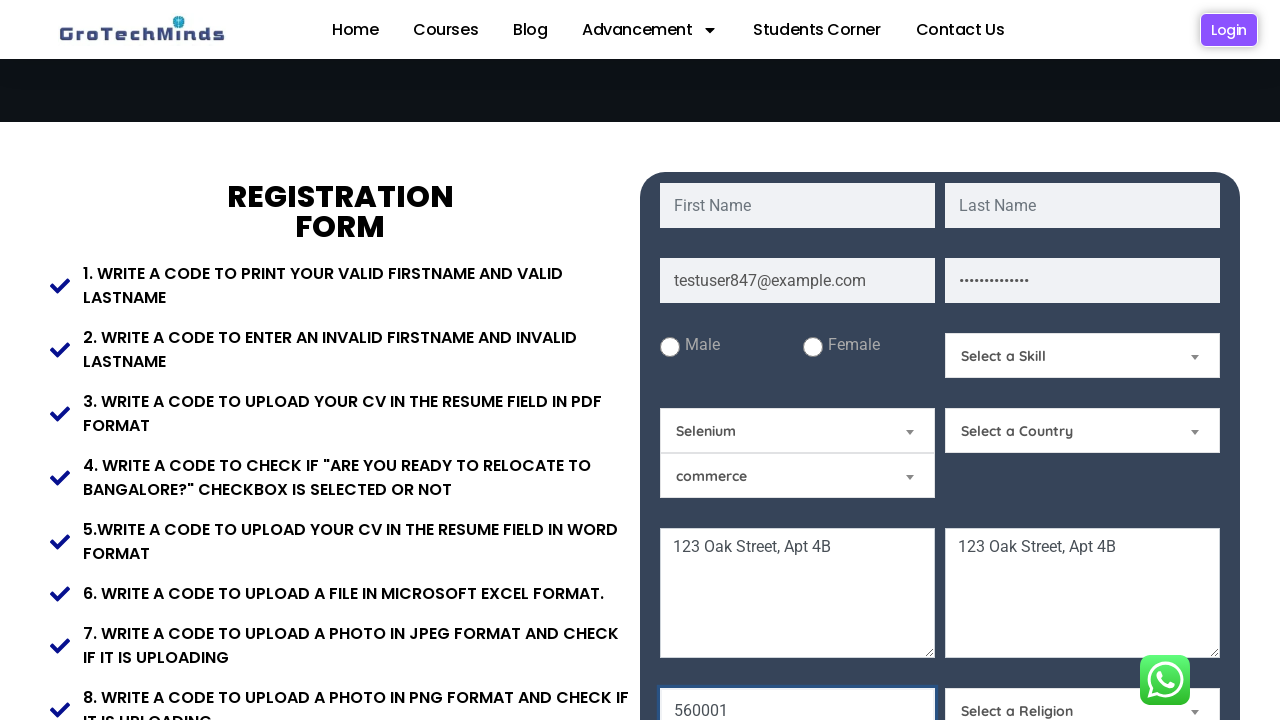

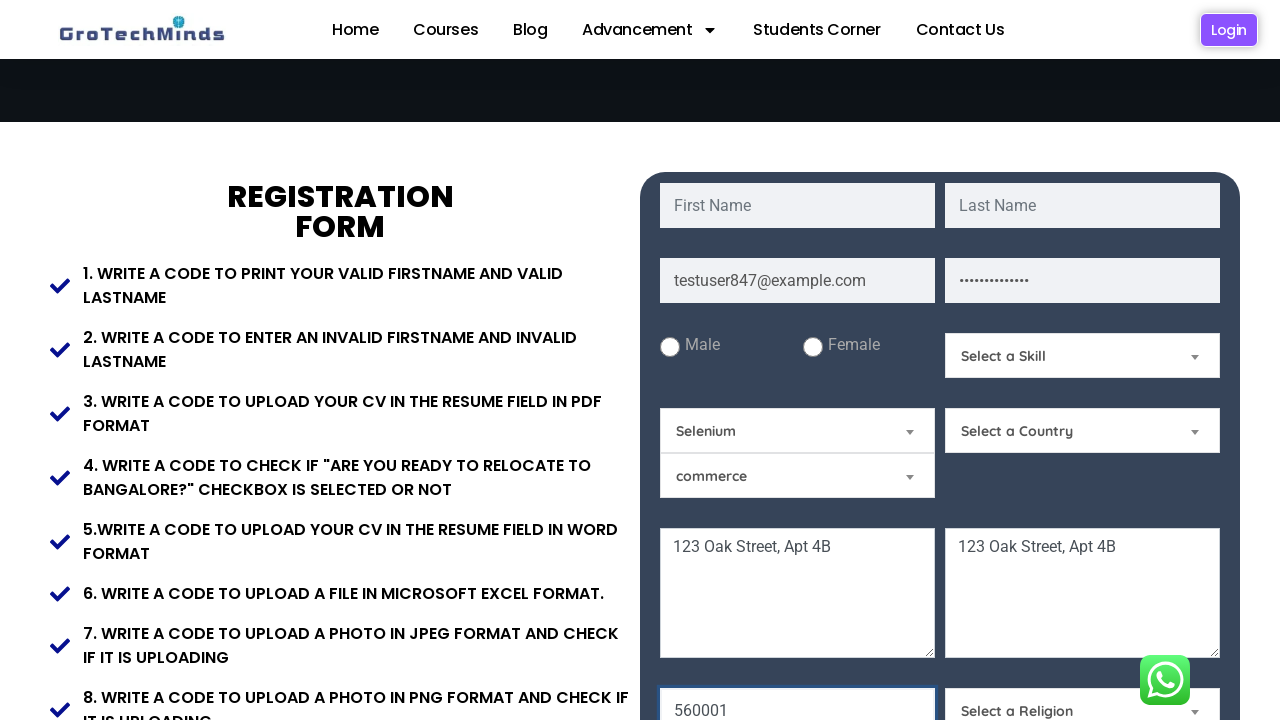